Tests clicking the "Download App" button

Starting URL: https://www.meesho.com/

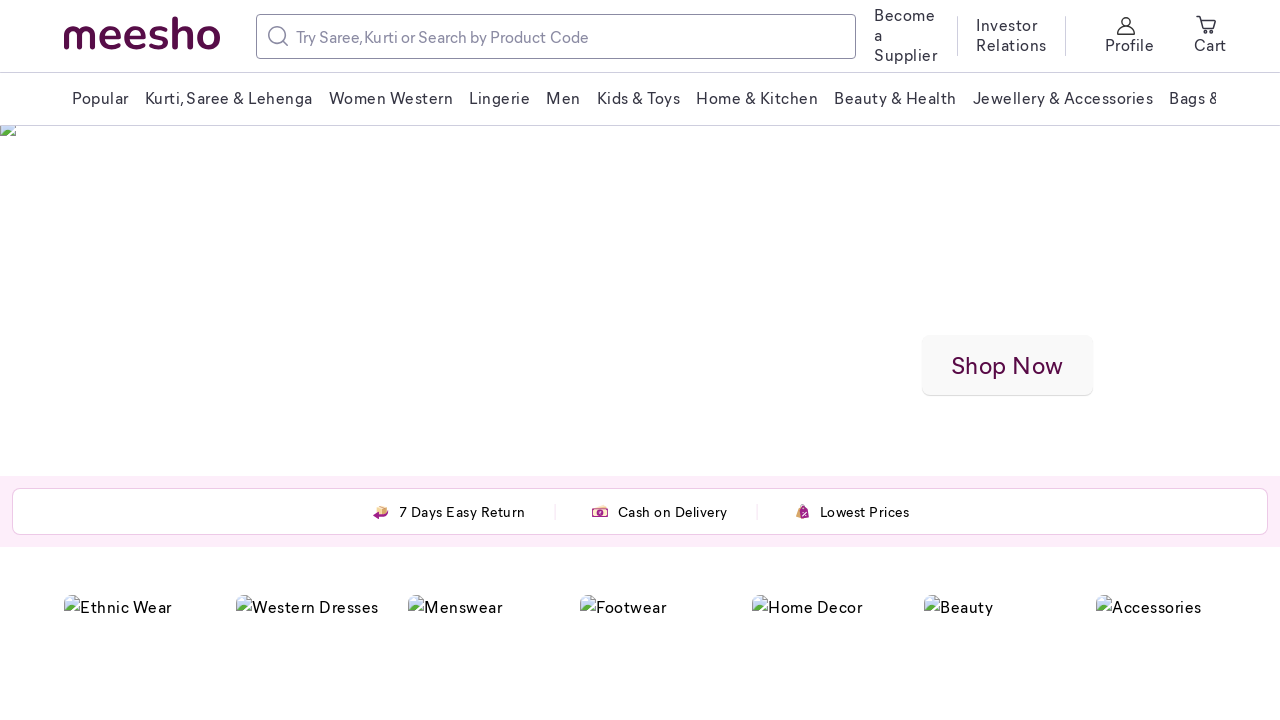

Clicked the Download App button at (907, 36) on xpath=/html/body/div/div[2]/div[1]/div/div[3]/div[1]
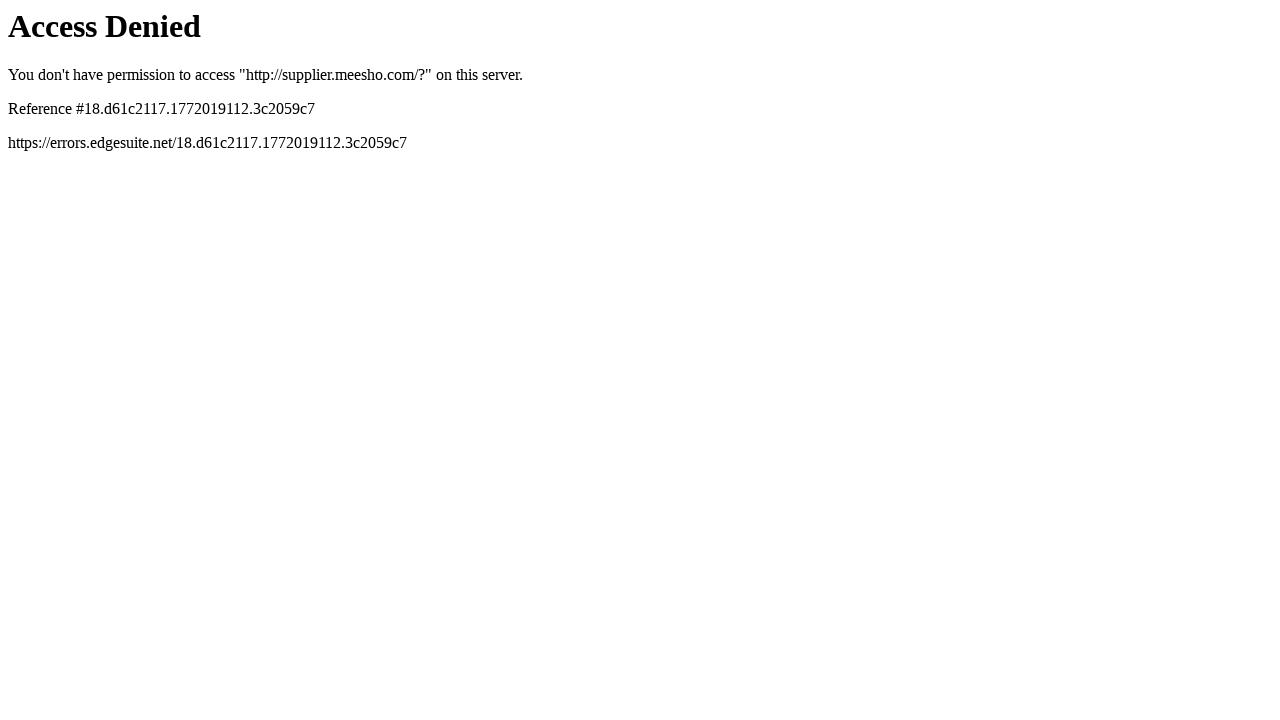

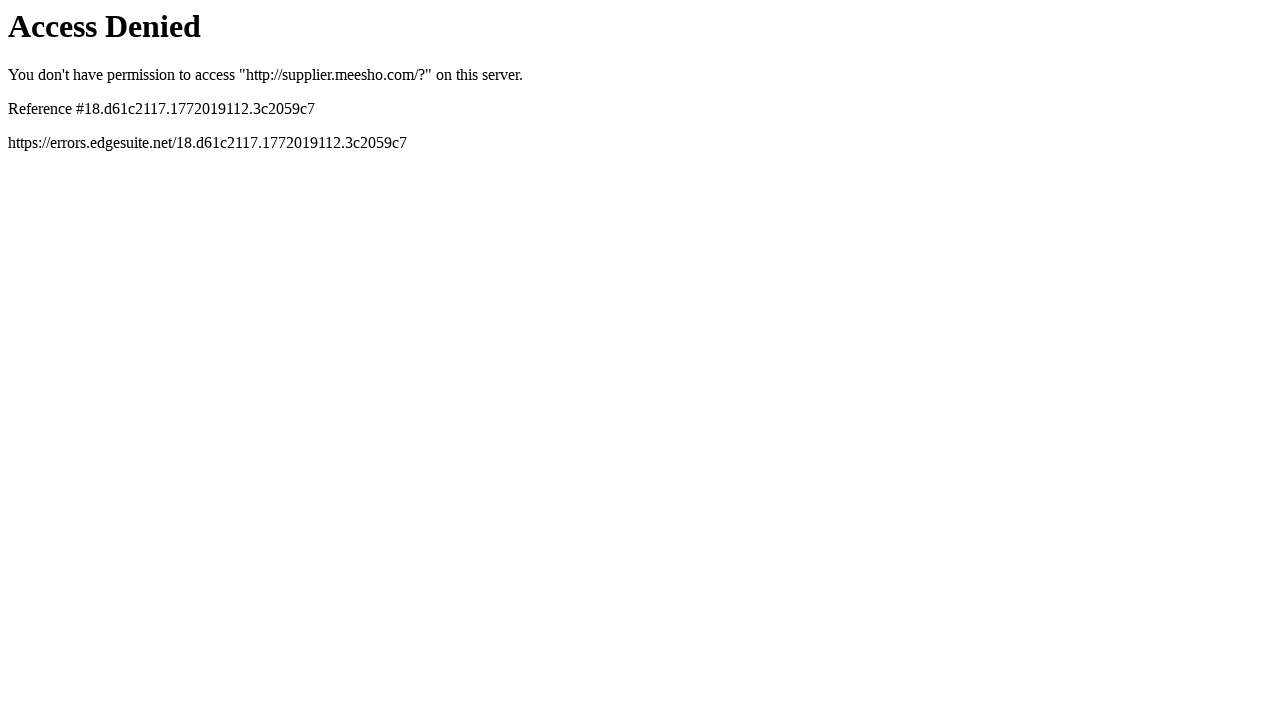